Tests that pressing Escape cancels edits to a todo item

Starting URL: https://demo.playwright.dev/todomvc

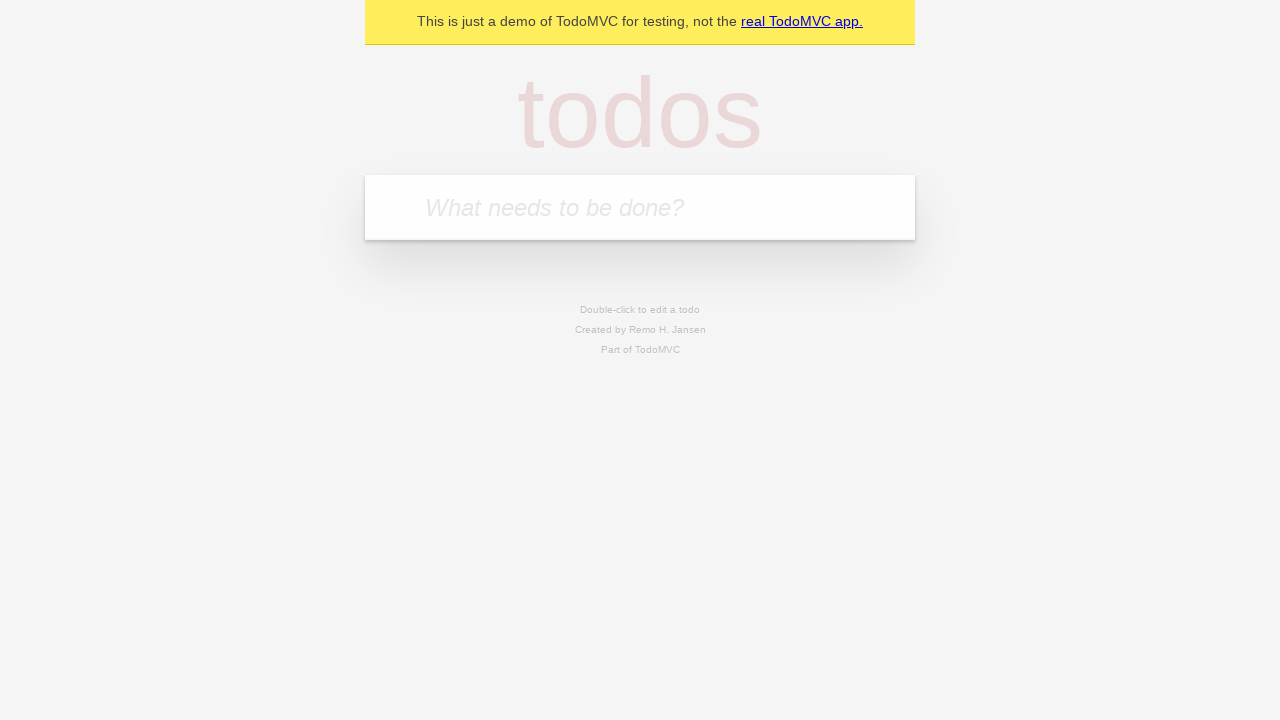

Filled new todo input with 'buy some cheese' on internal:attr=[placeholder="What needs to be done?"i]
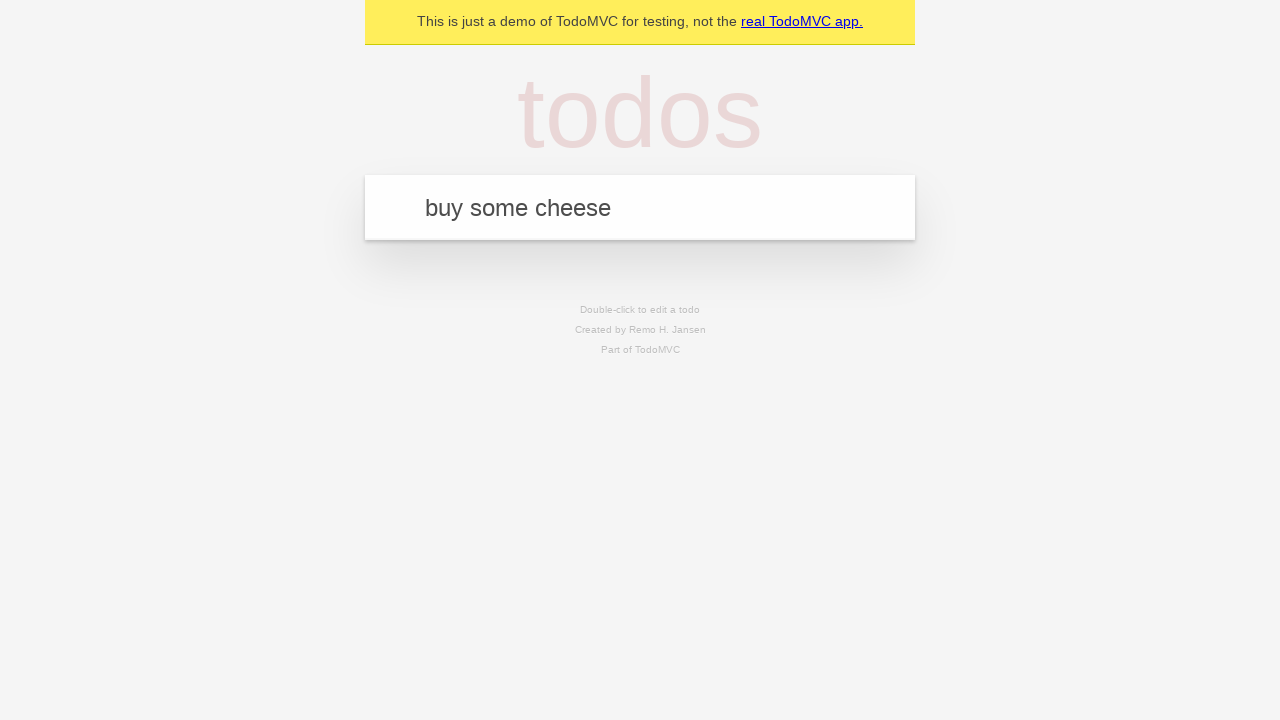

Pressed Enter to create todo 'buy some cheese' on internal:attr=[placeholder="What needs to be done?"i]
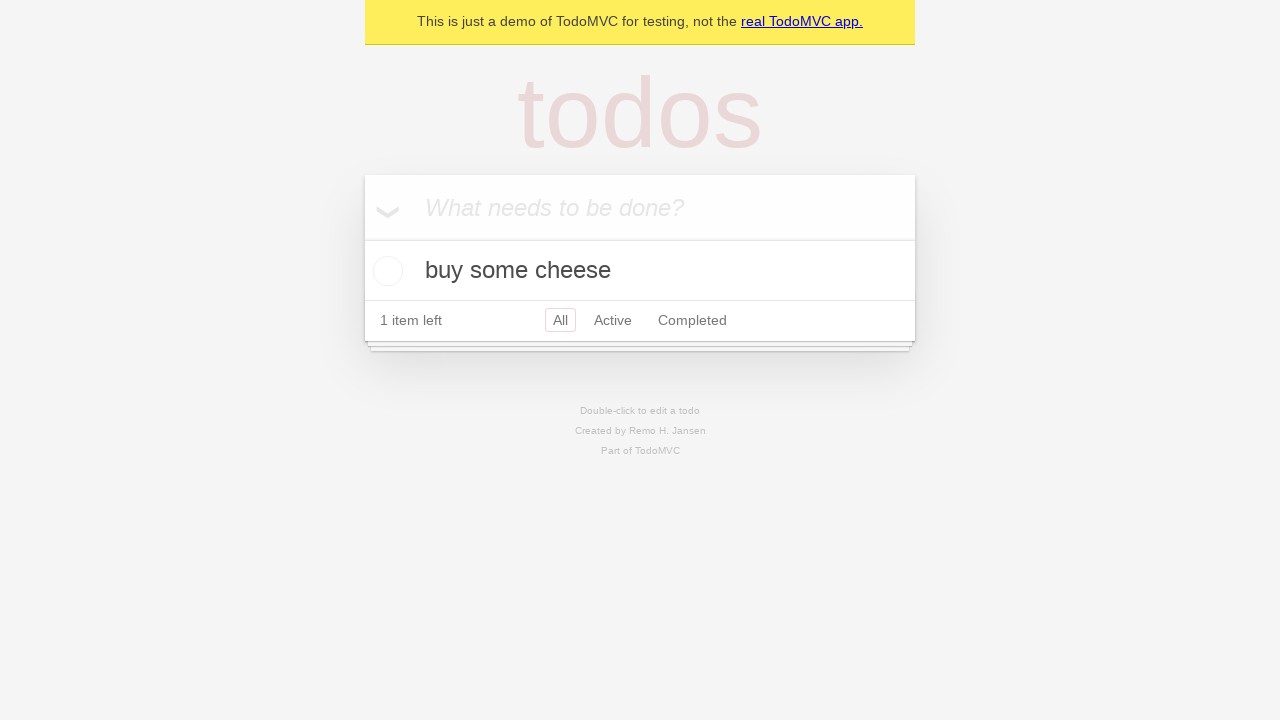

Filled new todo input with 'feed the cat' on internal:attr=[placeholder="What needs to be done?"i]
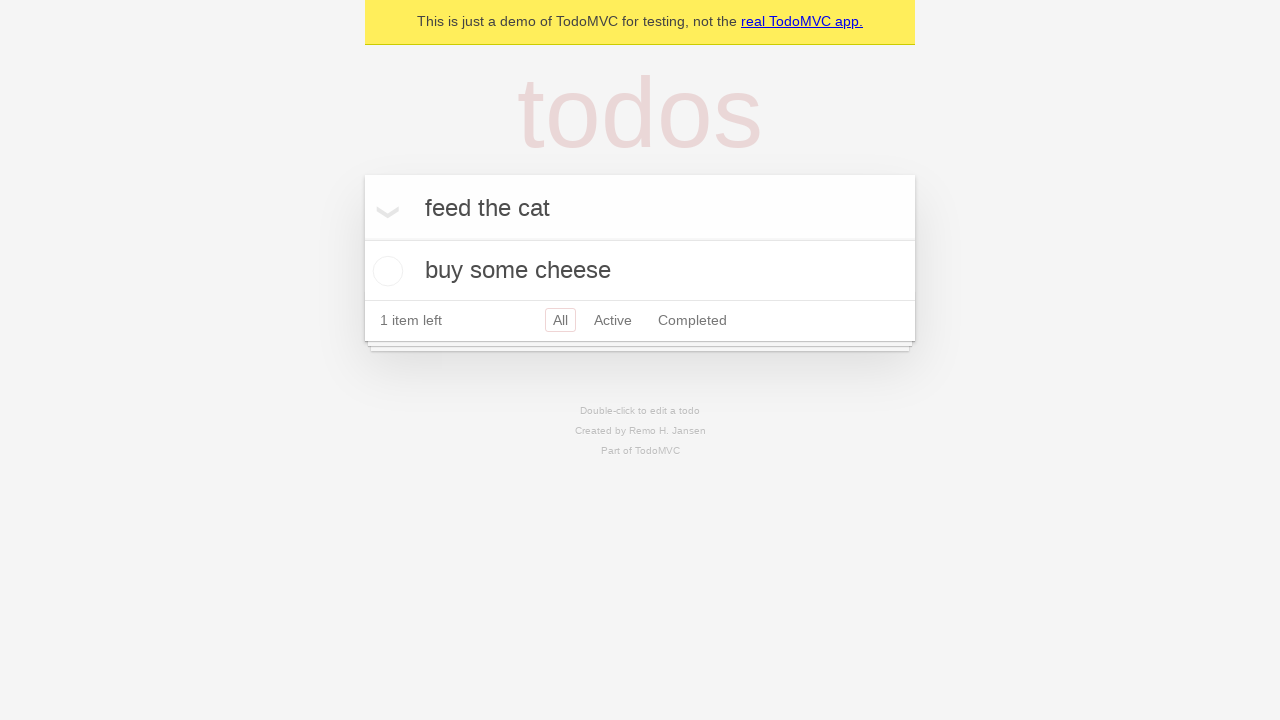

Pressed Enter to create todo 'feed the cat' on internal:attr=[placeholder="What needs to be done?"i]
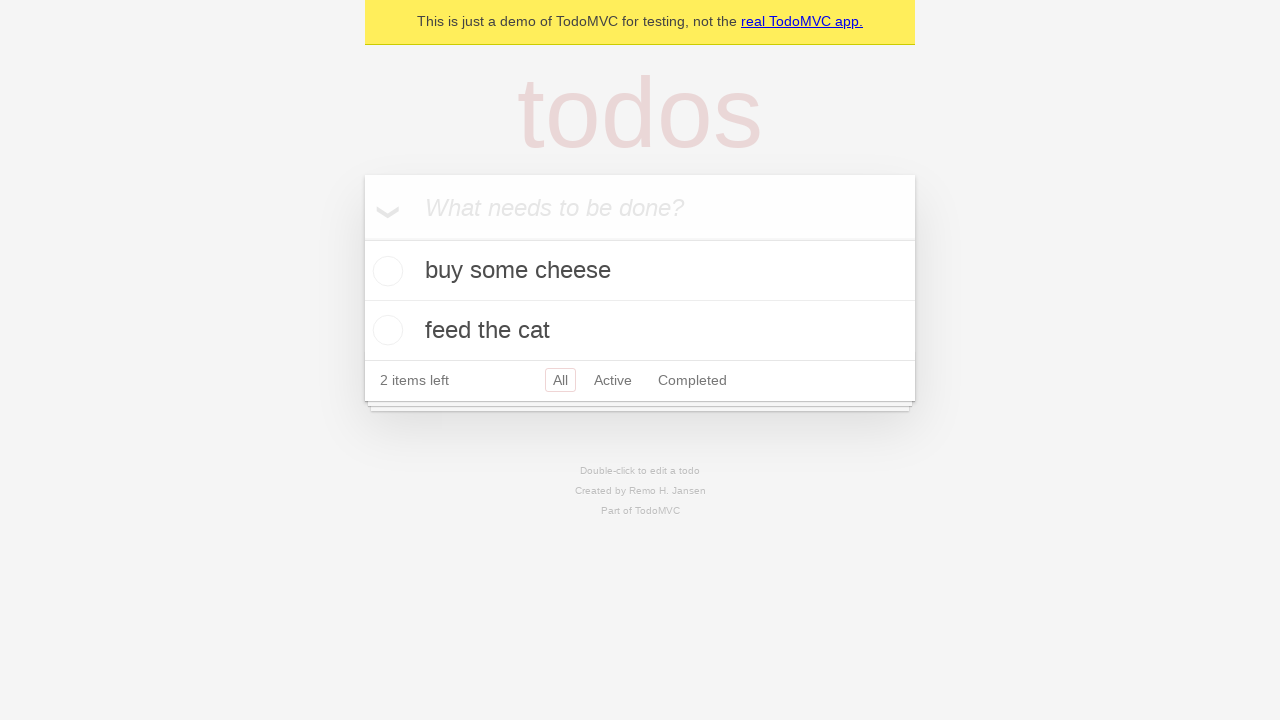

Filled new todo input with 'book a doctors appointment' on internal:attr=[placeholder="What needs to be done?"i]
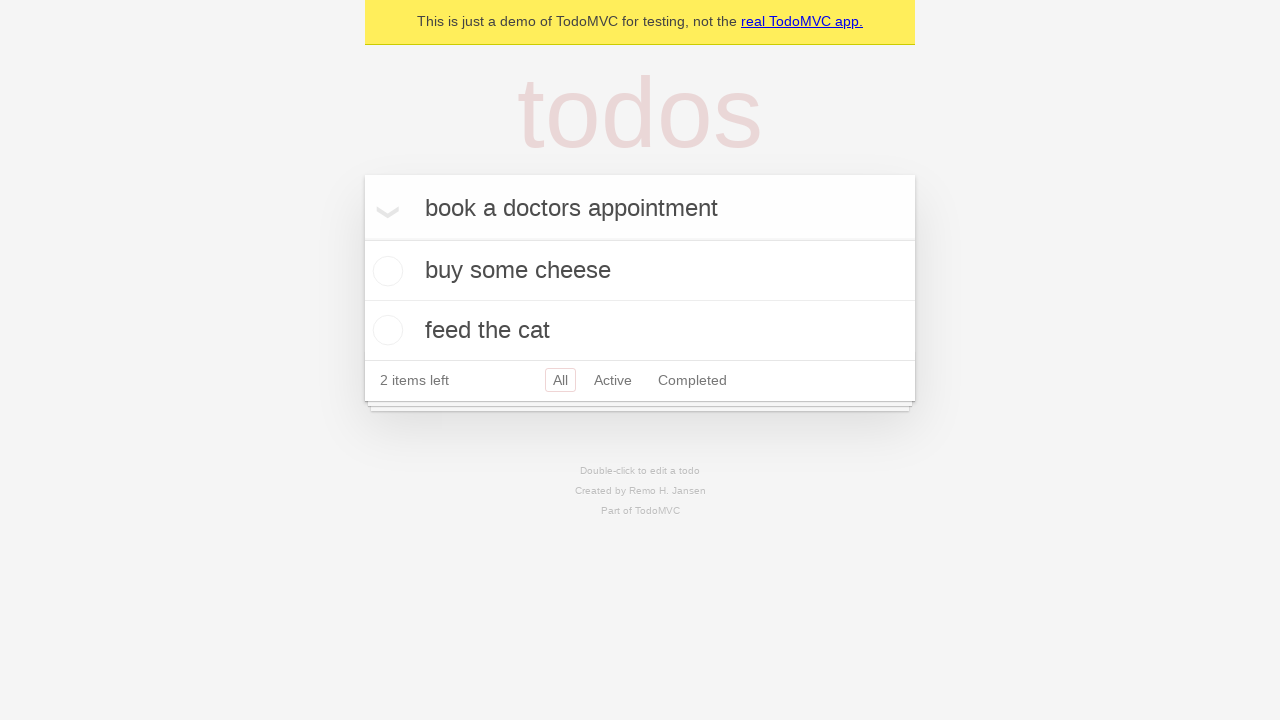

Pressed Enter to create todo 'book a doctors appointment' on internal:attr=[placeholder="What needs to be done?"i]
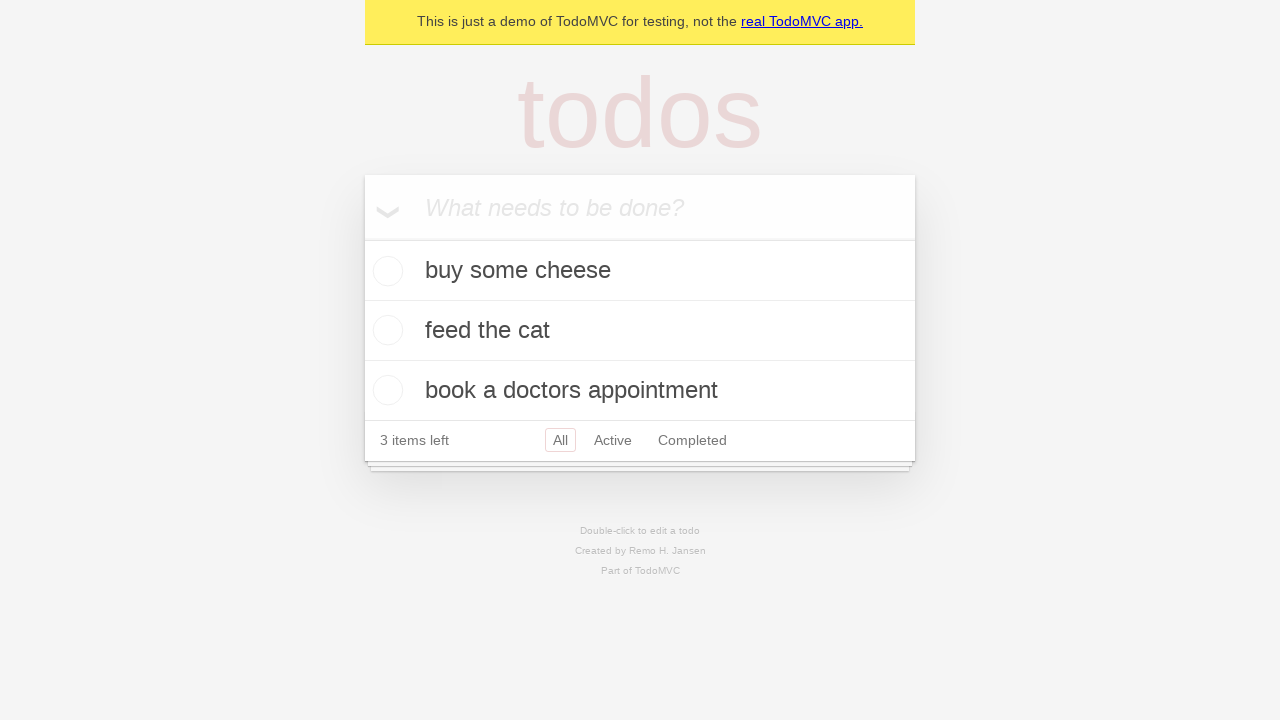

Waited for all 3 todos to be created in localStorage
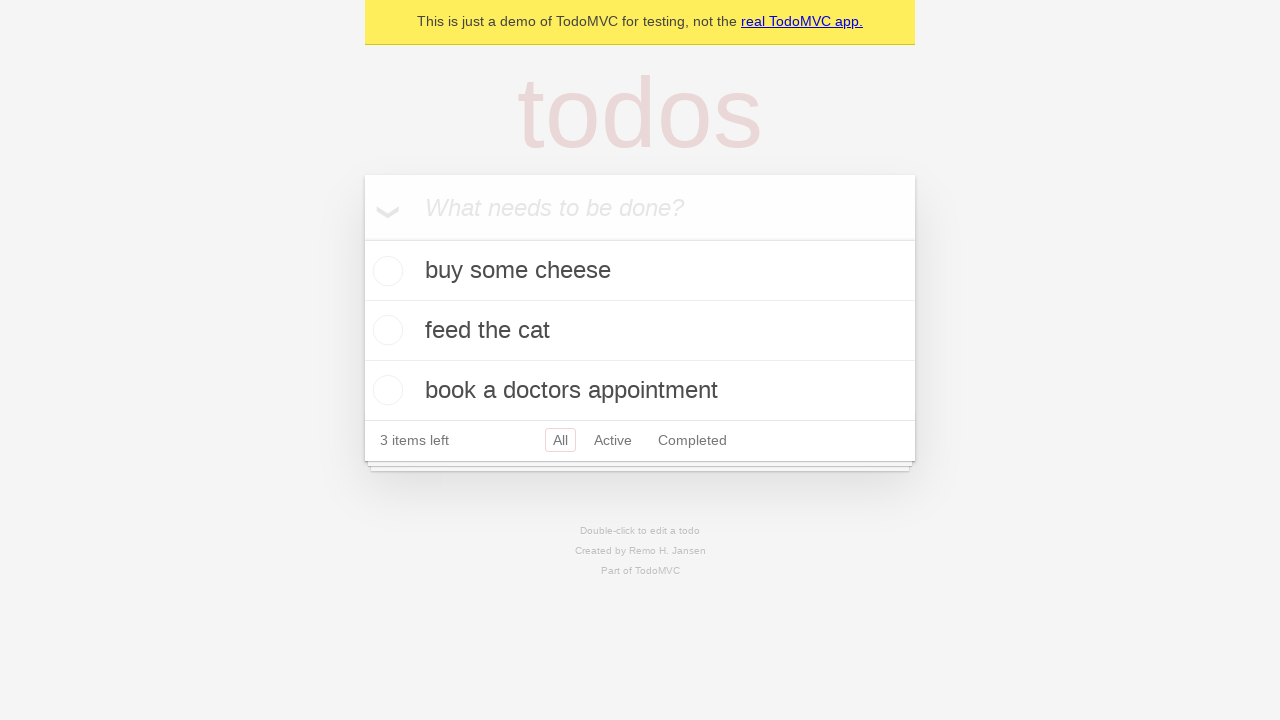

Double-clicked on the second todo item to enter edit mode at (640, 331) on internal:testid=[data-testid="todo-item"s] >> nth=1
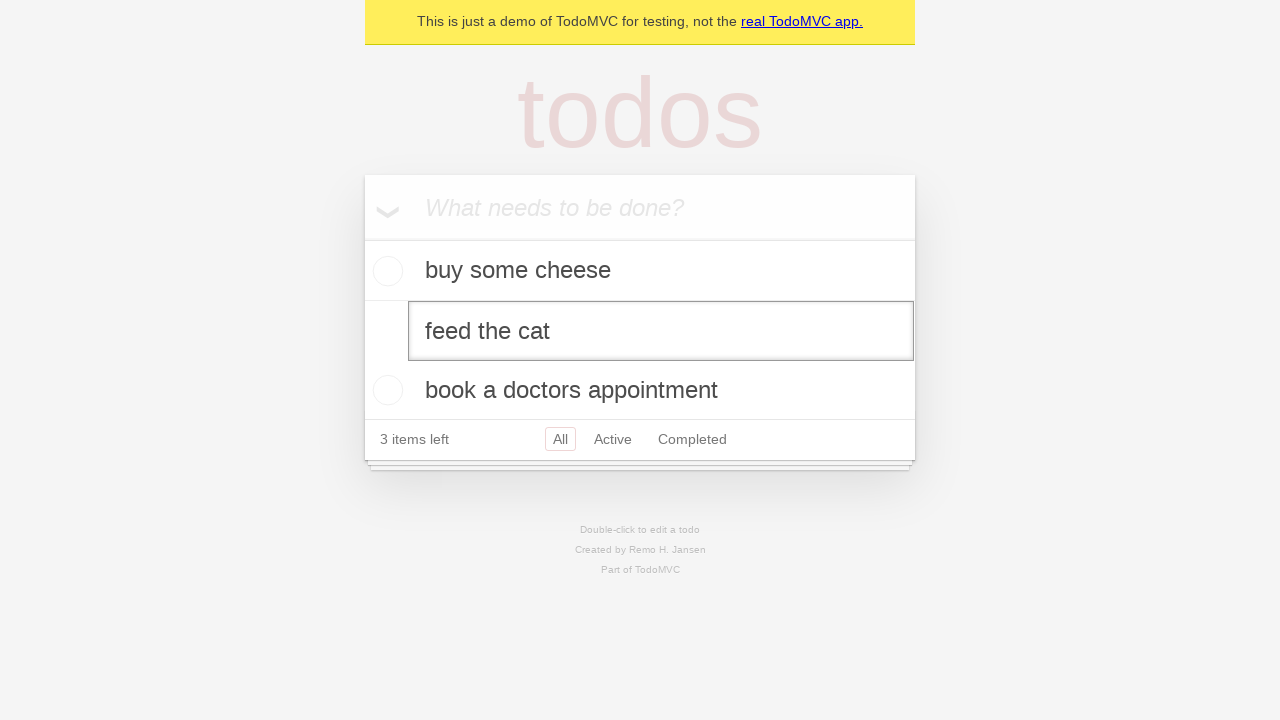

Filled edit textbox with 'buy some sausages' on internal:testid=[data-testid="todo-item"s] >> nth=1 >> internal:role=textbox[nam
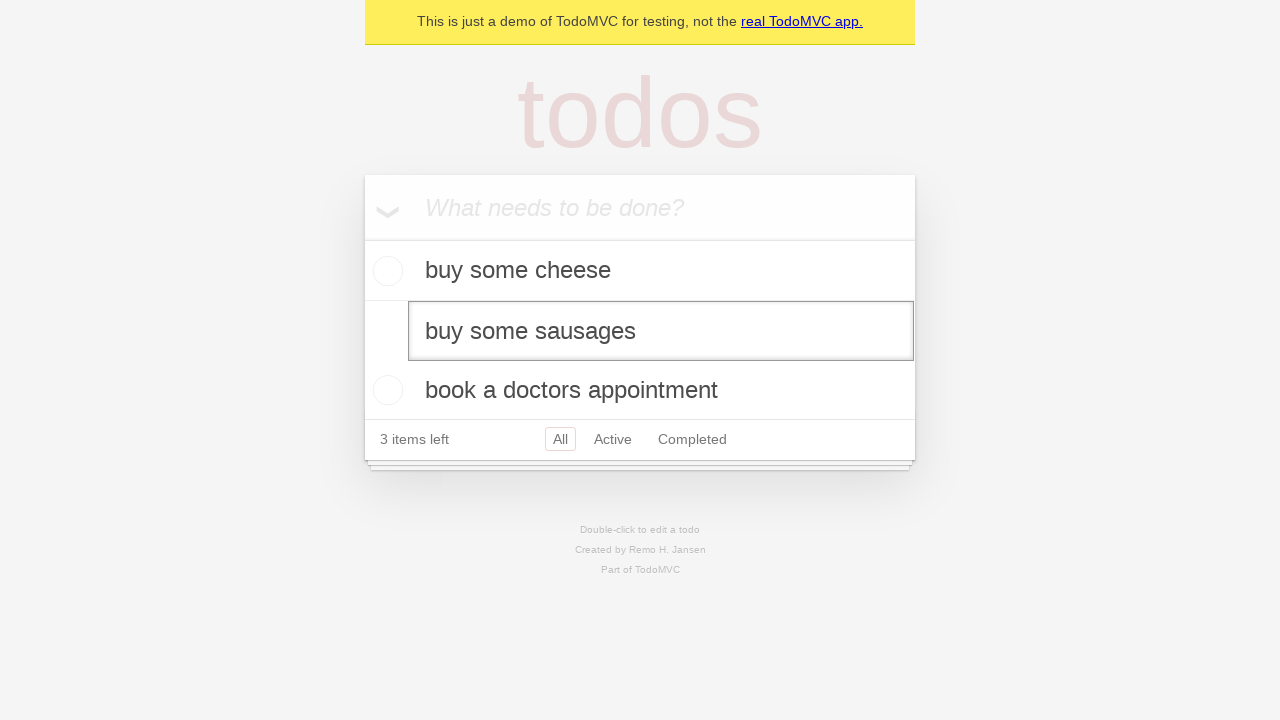

Pressed Escape to cancel the edit on internal:testid=[data-testid="todo-item"s] >> nth=1 >> internal:role=textbox[nam
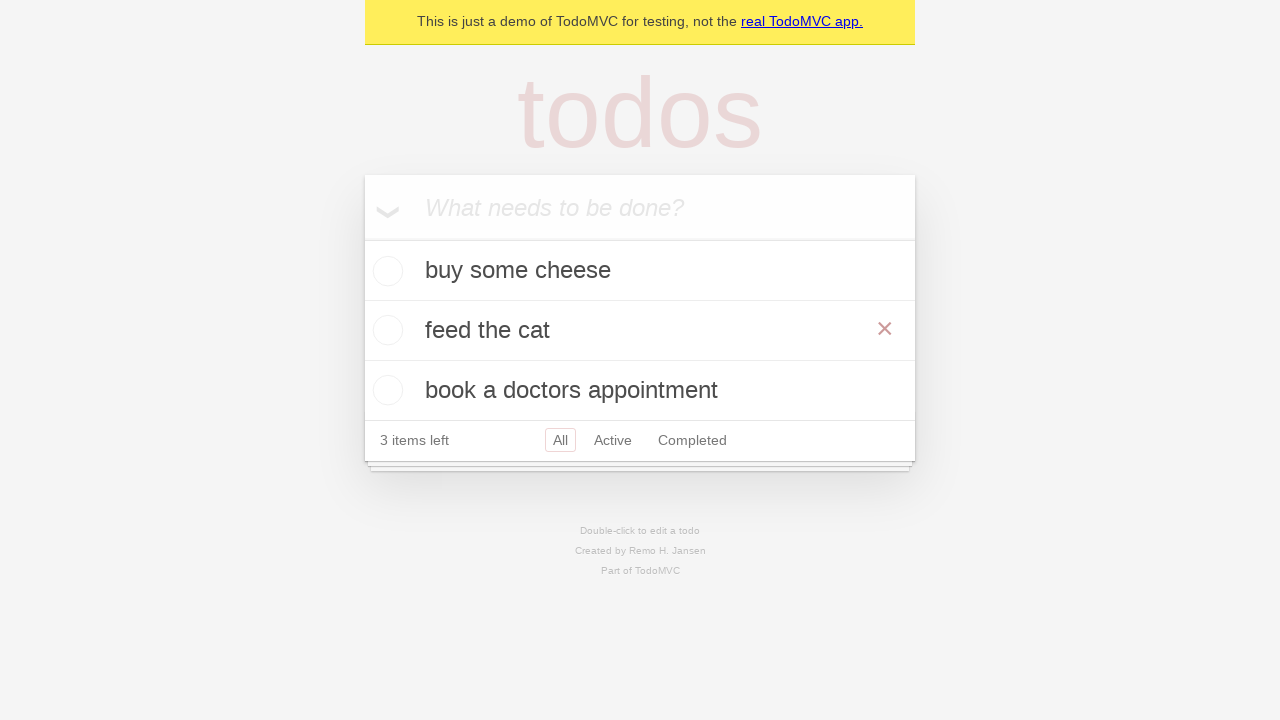

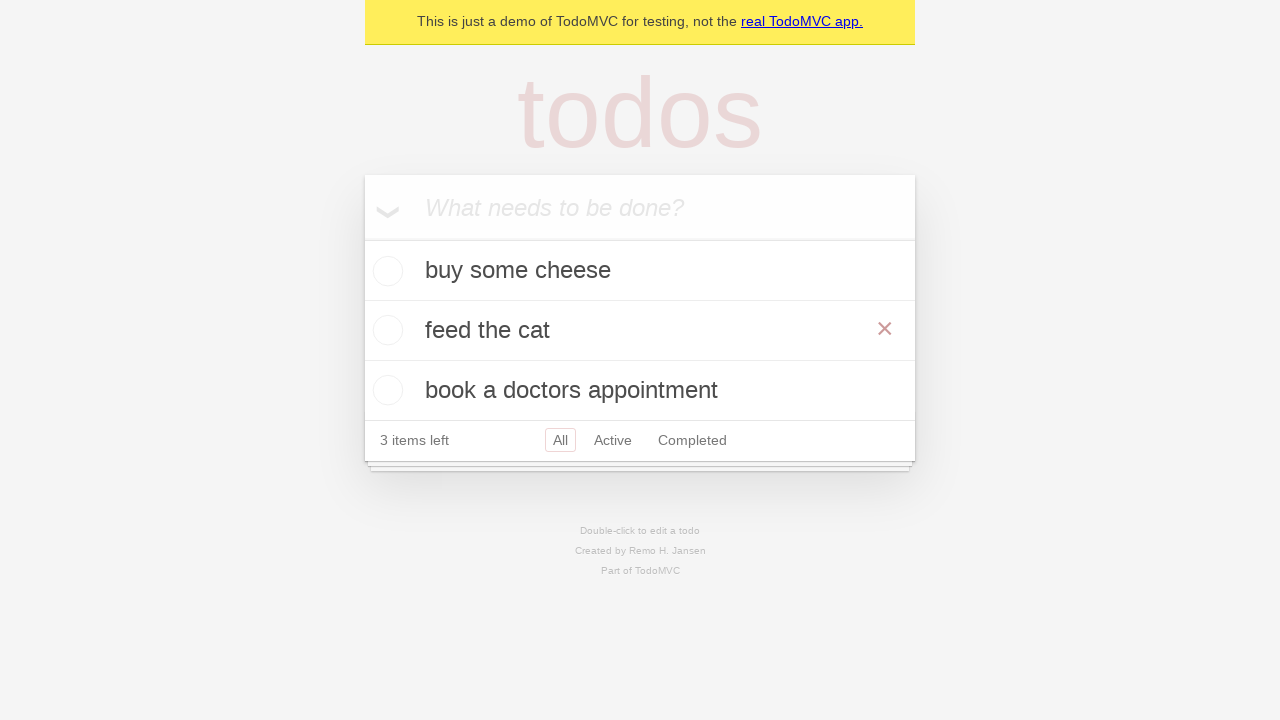